Tests opening a new tab by clicking the Browser Windows menu and then the New Tab button

Starting URL: https://demoqa.com/alertsWindows

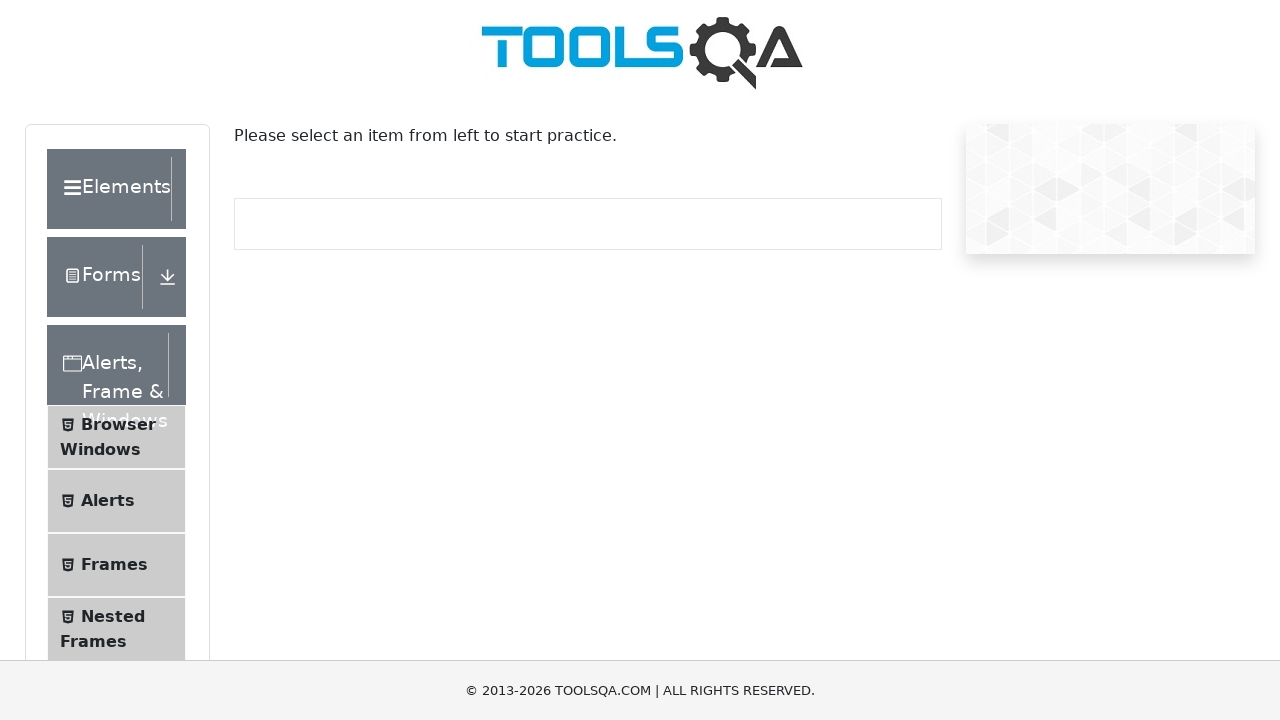

Scrolled down 500px to make Browser Windows menu visible
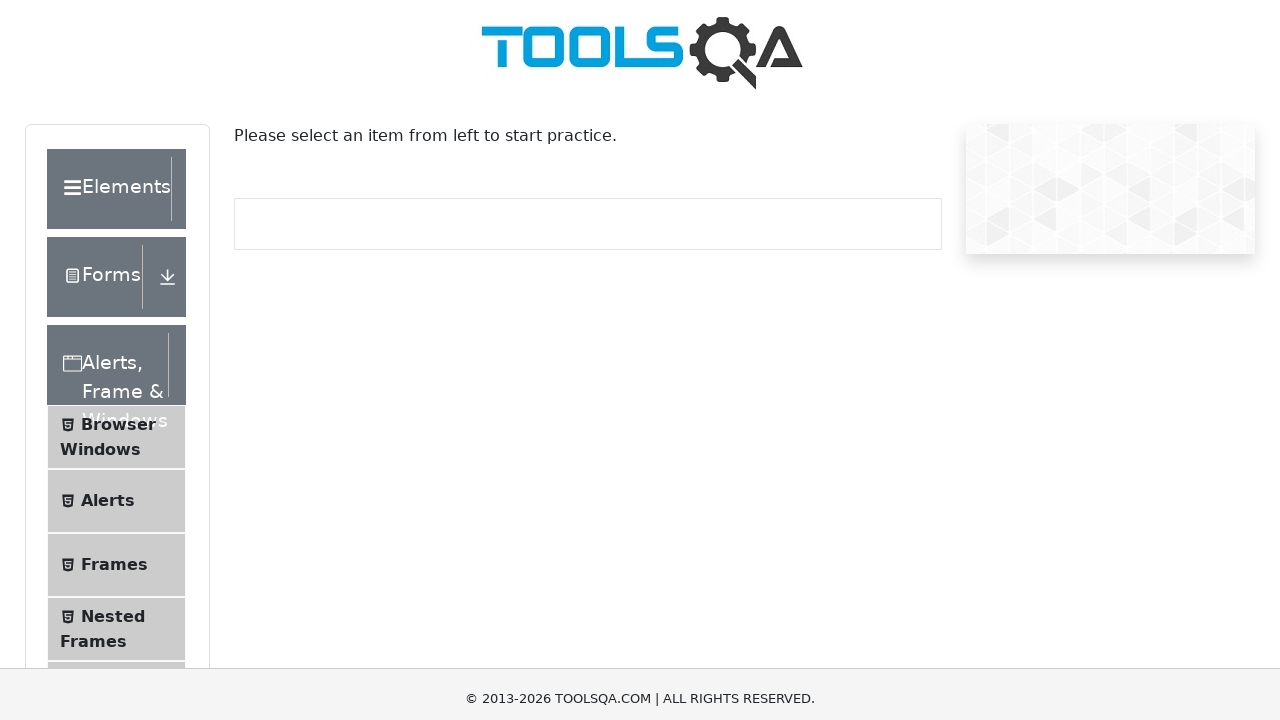

Clicked on Browser Windows menu item at (118, 30) on xpath=//span[contains(text(),'Browser Windows')]
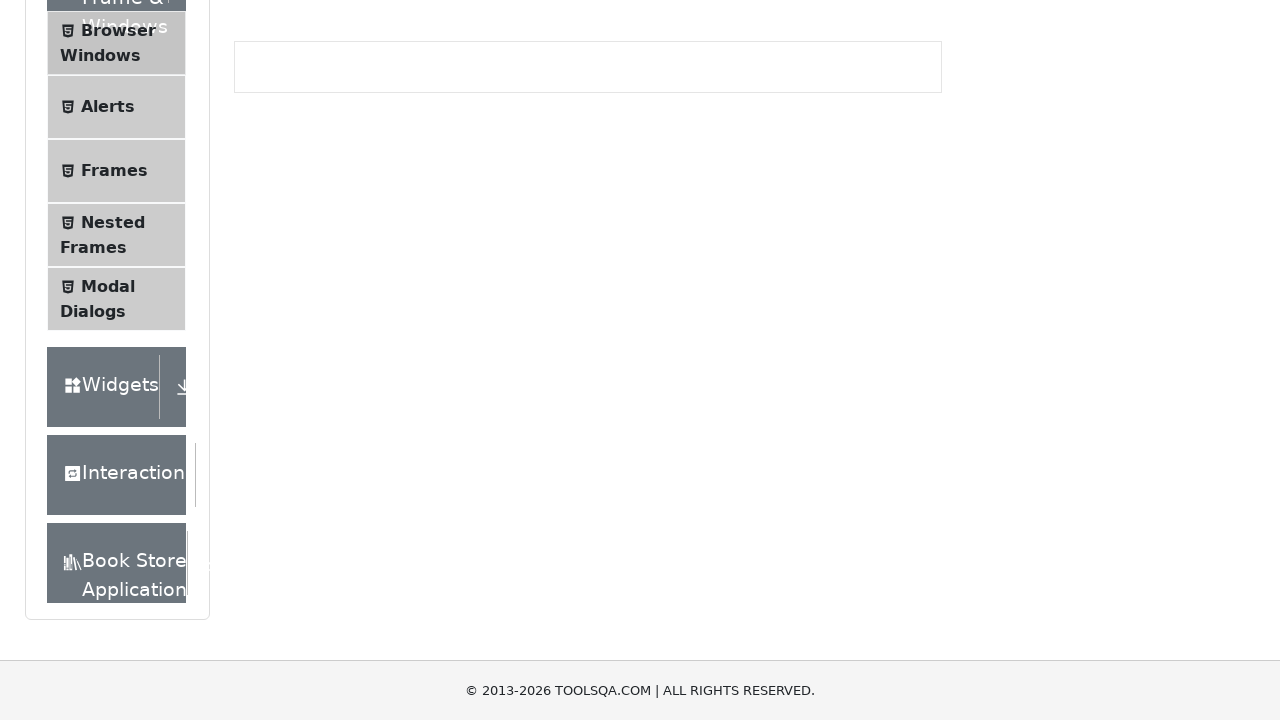

Scrolled down additional 200px
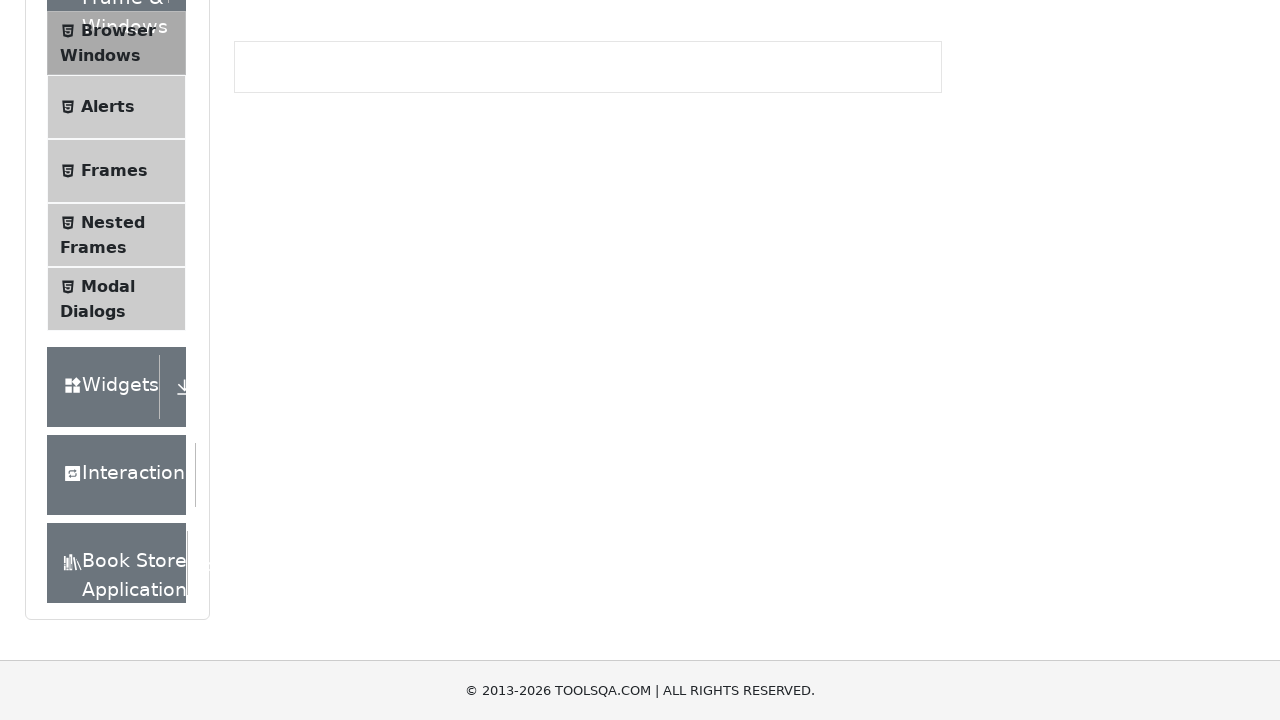

Clicked New Tab button to open new tab at (280, 242) on #tabButton
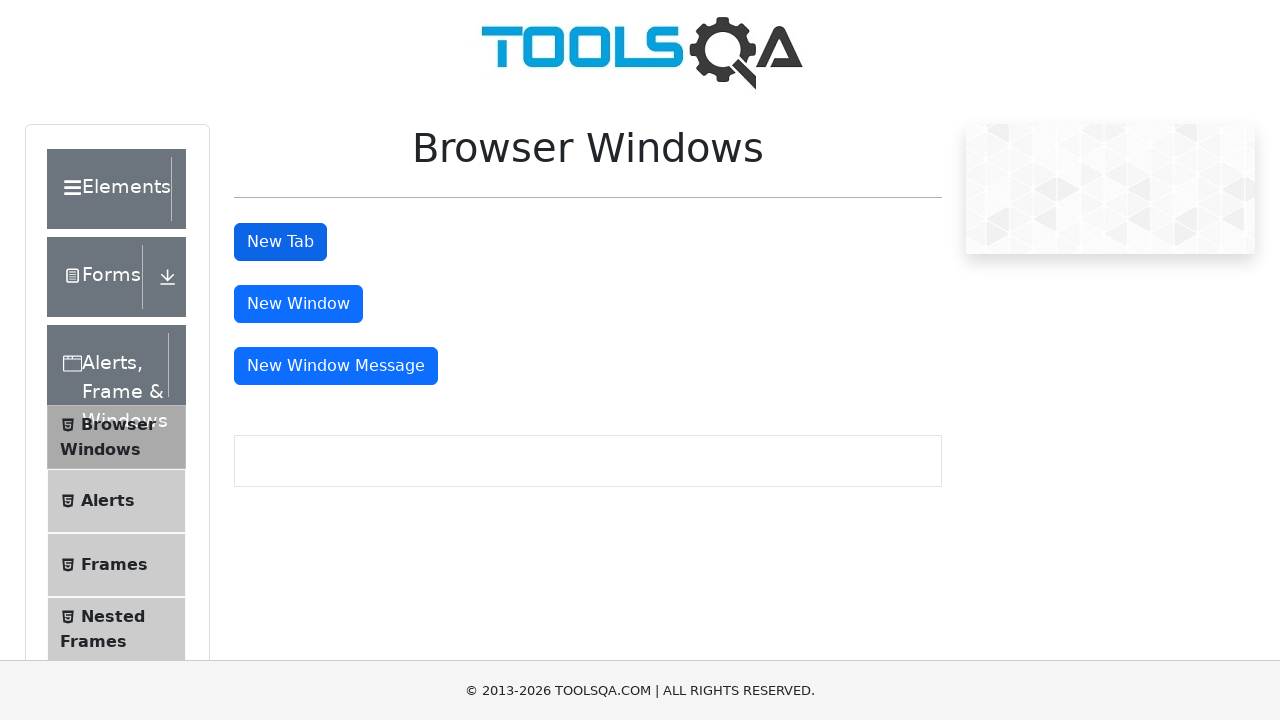

Verified New Tab button is visible and loaded
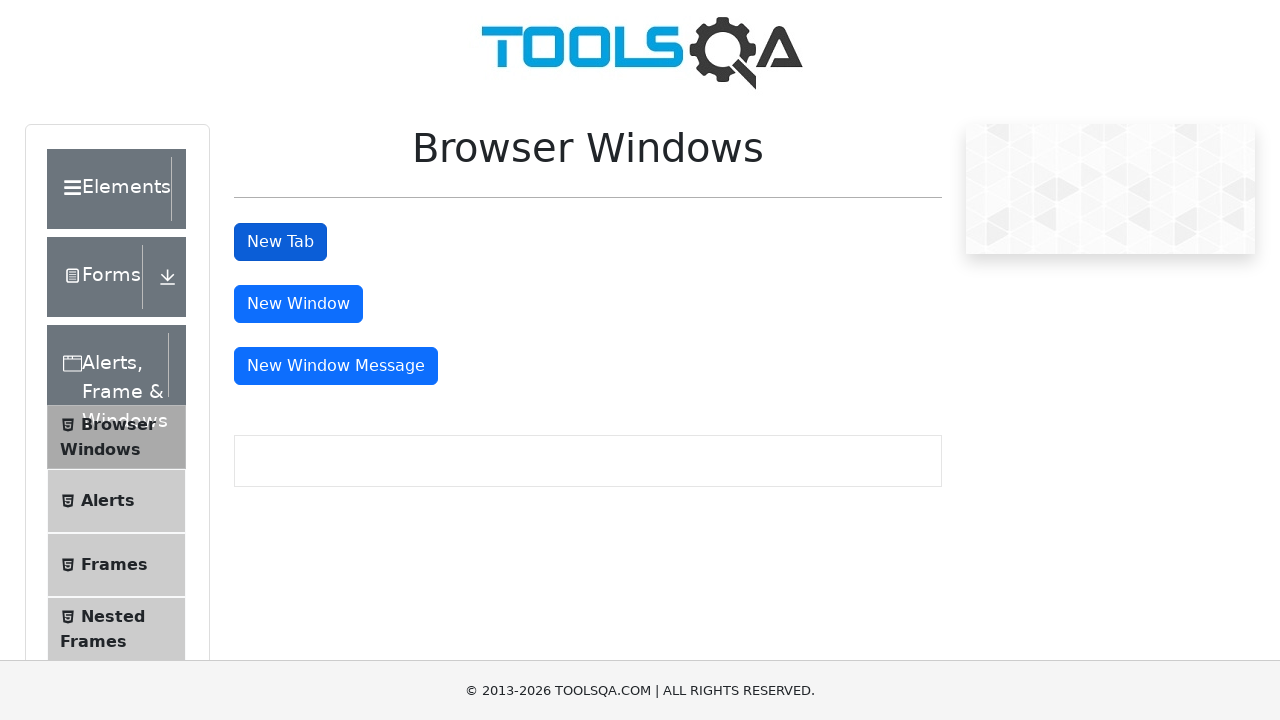

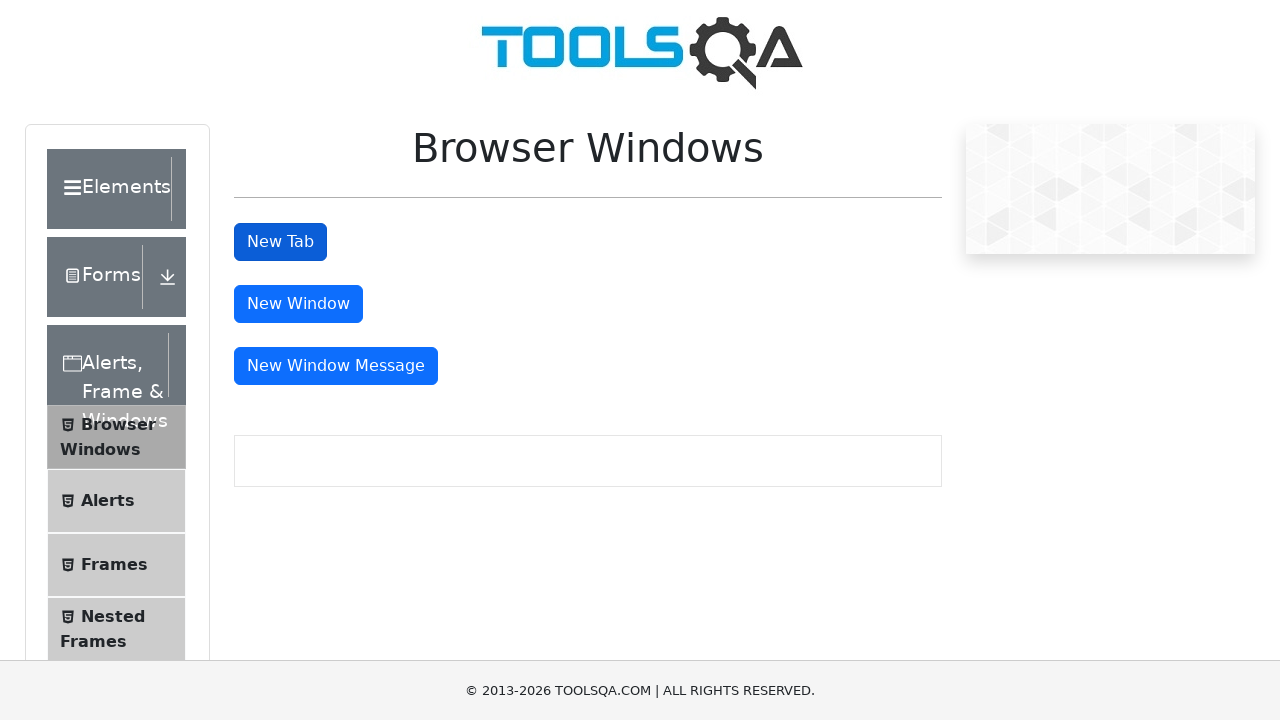